Clicks on Create Place button and verifies the modal dialog opens

Starting URL: https://www.navigator.ba/#/categories

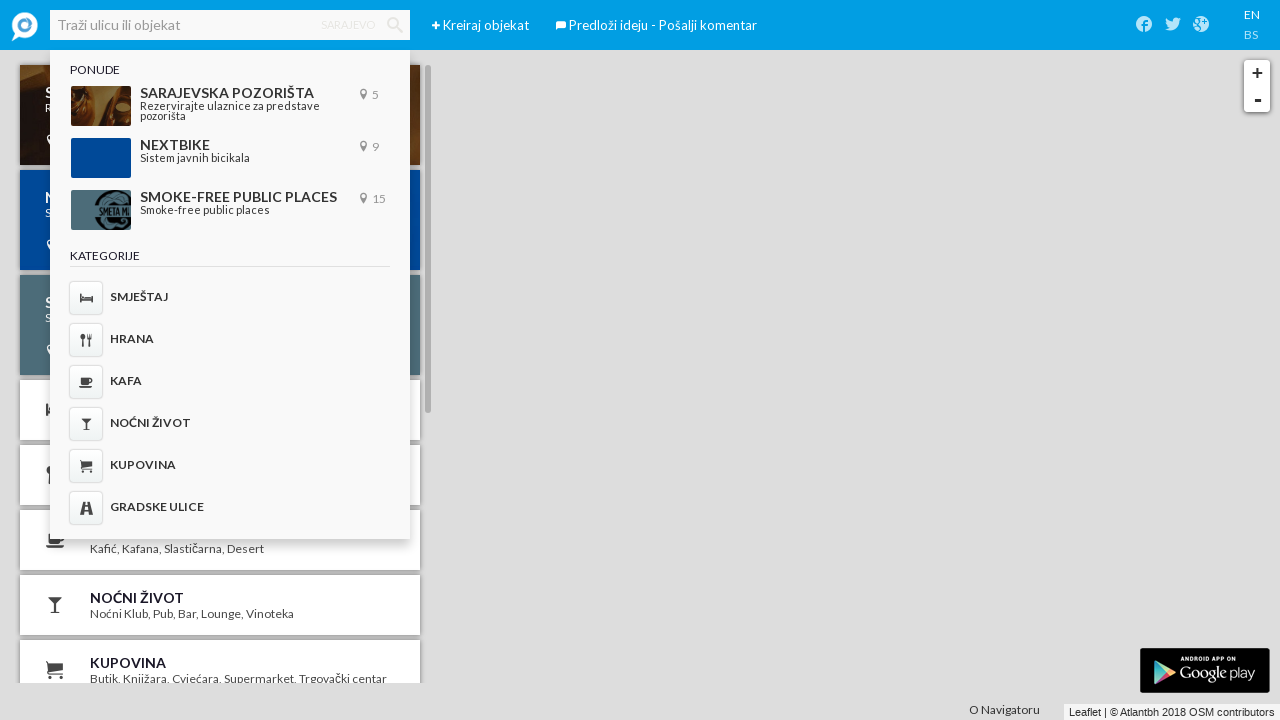

Clicked 'Kreiraj objekat' button (Bosnian) at (436, 26) on a >> internal:has-text="Kreiraj objekat"i >> nth=0
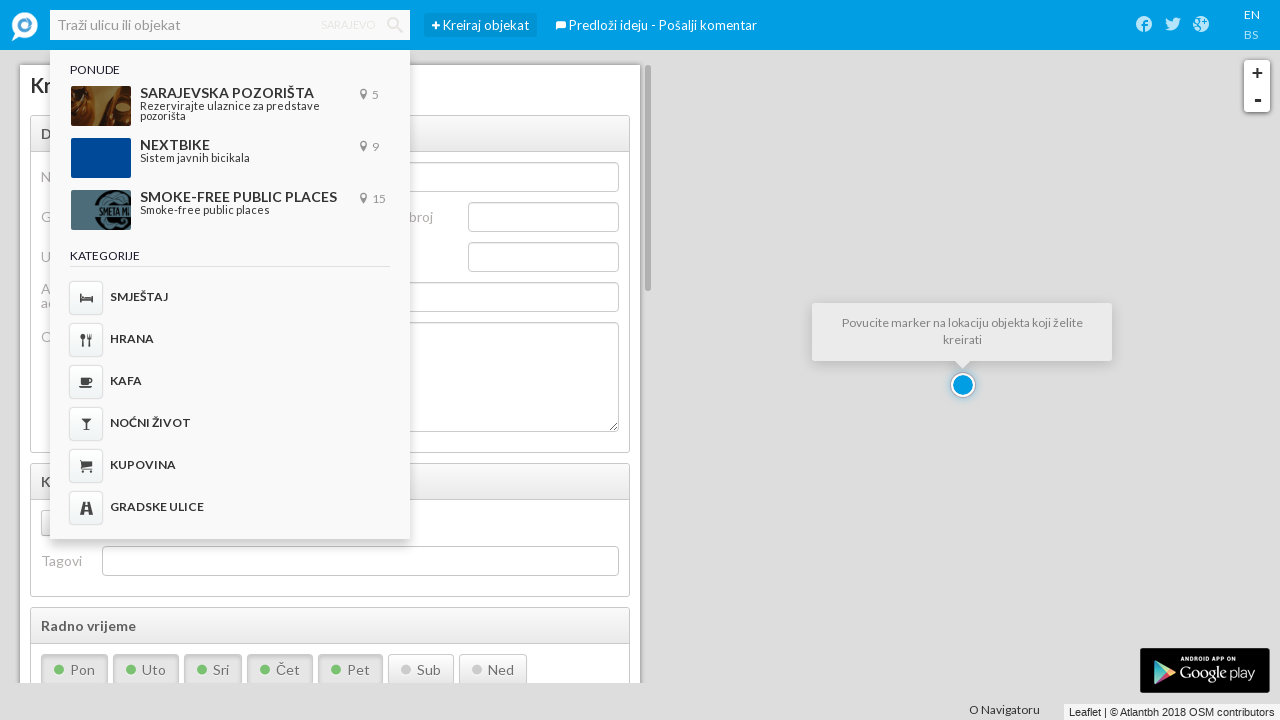

Modal dialog container loaded (.mCSB_container)
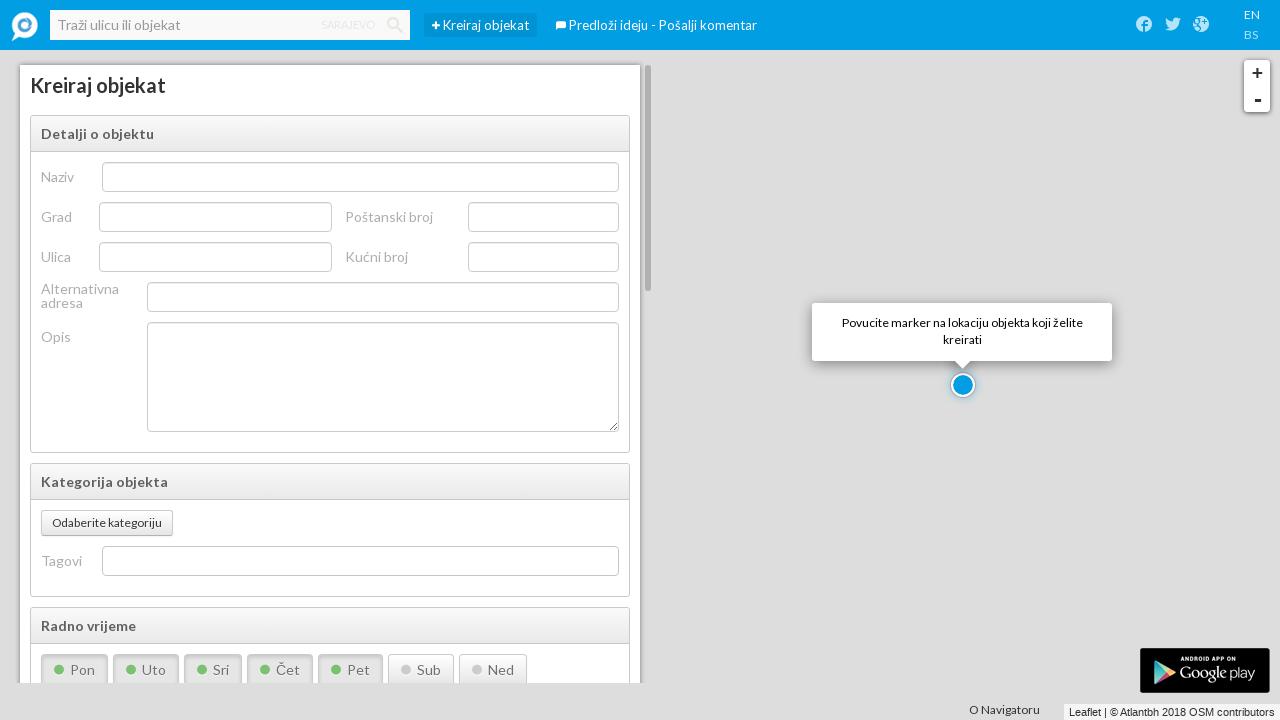

Verified Create Place modal is visible
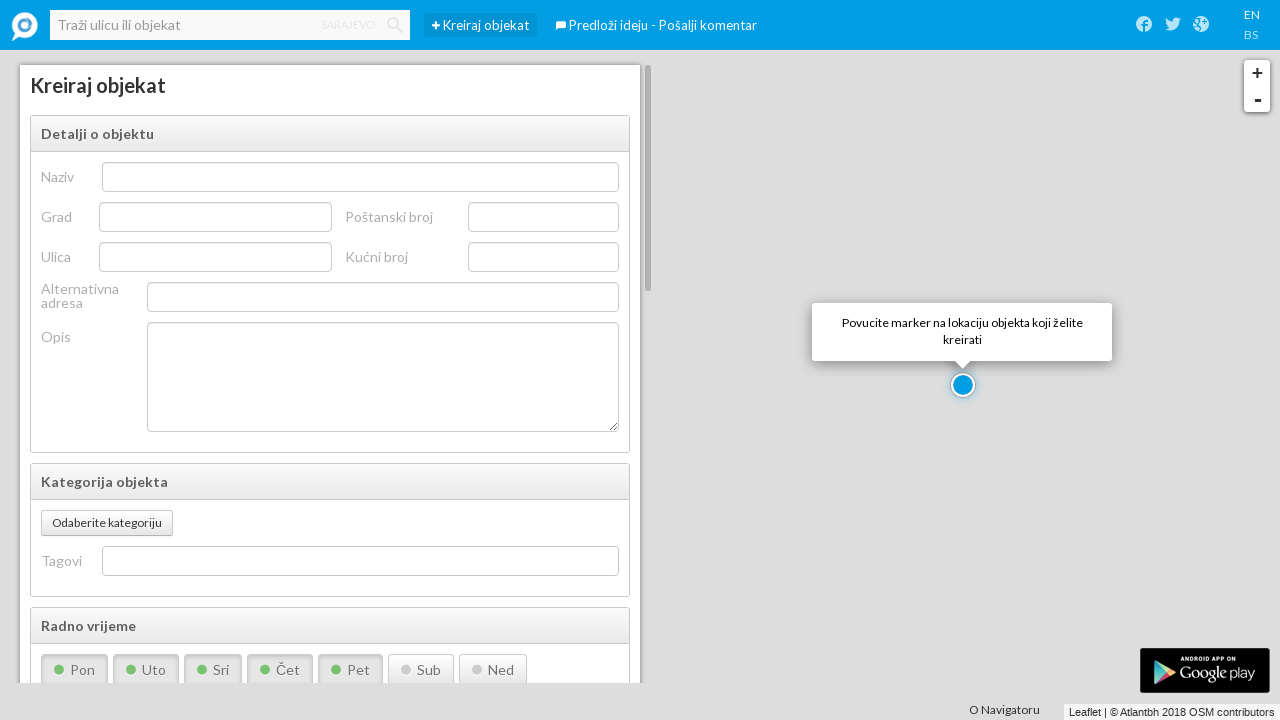

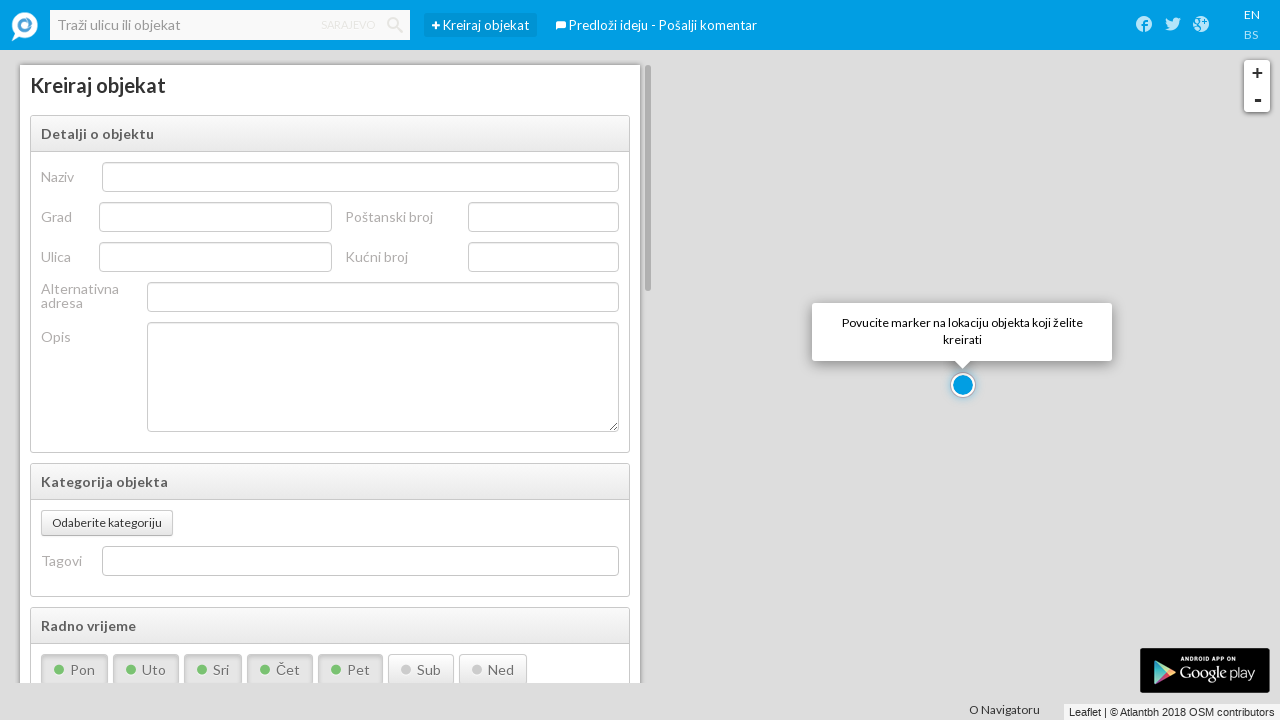